Tests filtering to display only active (incomplete) todo items

Starting URL: https://demo.playwright.dev/todomvc

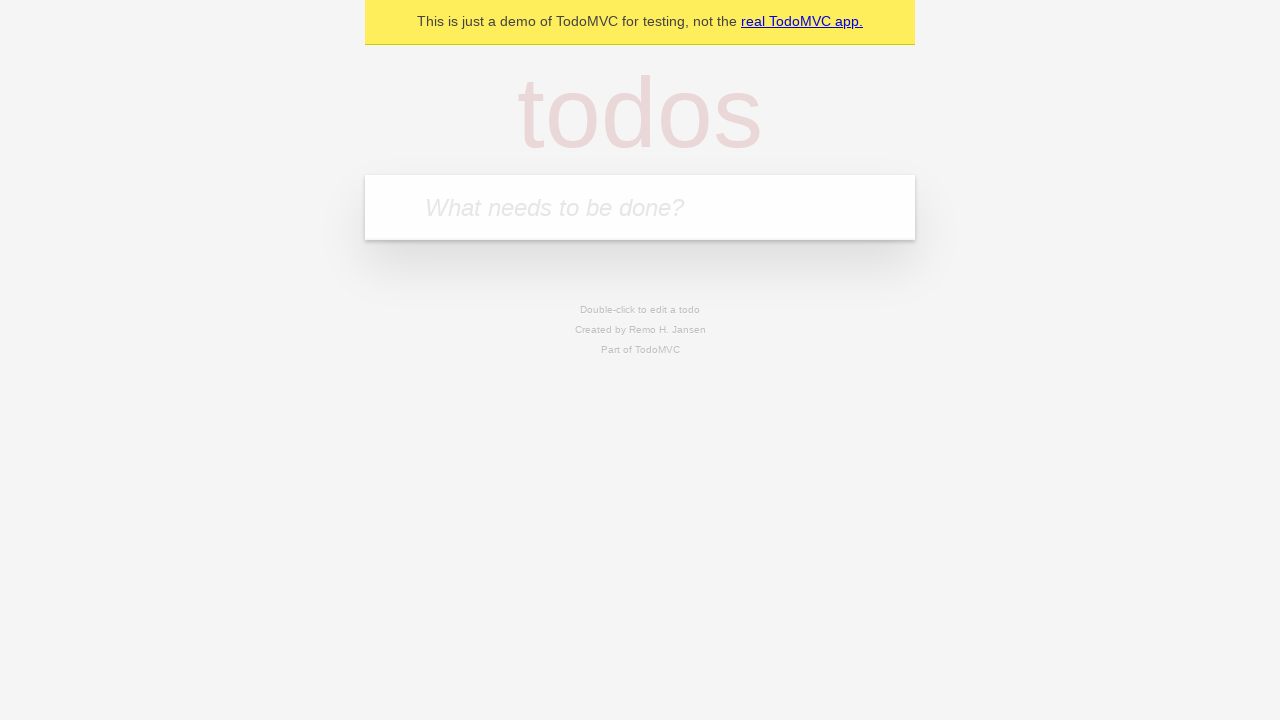

Filled todo input with 'buy some cheese' on internal:attr=[placeholder="What needs to be done?"i]
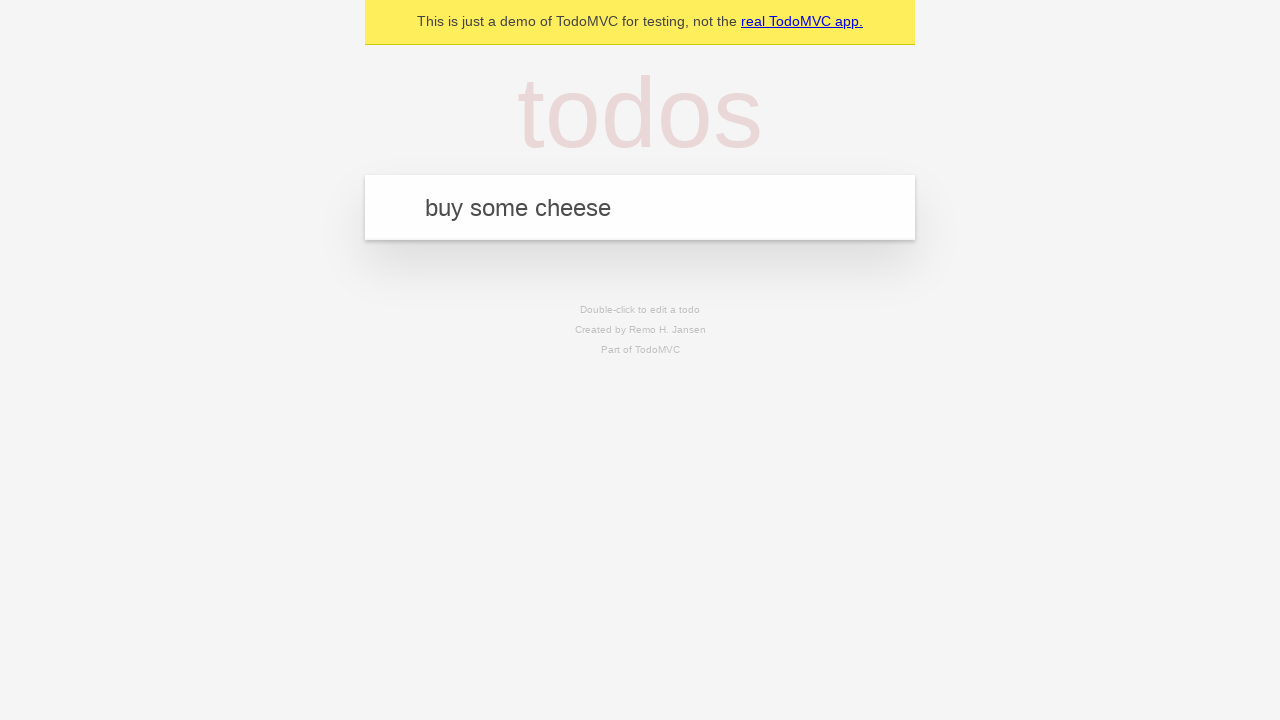

Pressed Enter to add first todo on internal:attr=[placeholder="What needs to be done?"i]
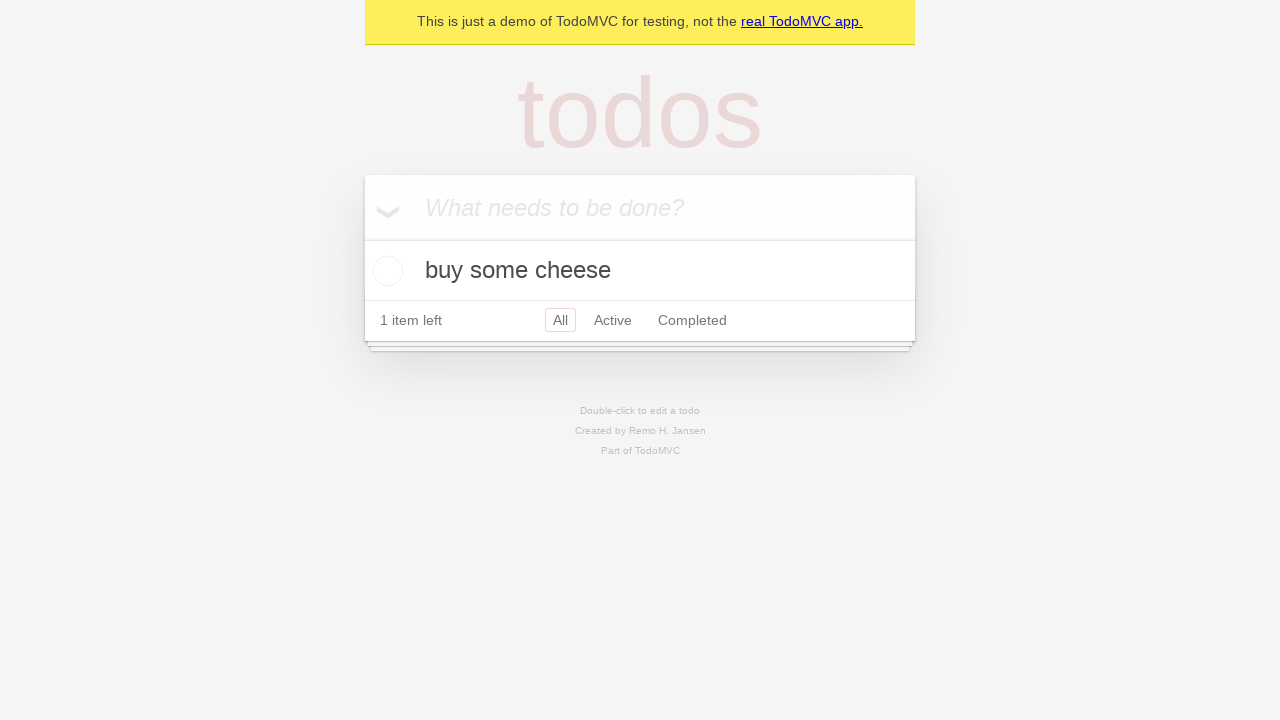

Filled todo input with 'feed the cat' on internal:attr=[placeholder="What needs to be done?"i]
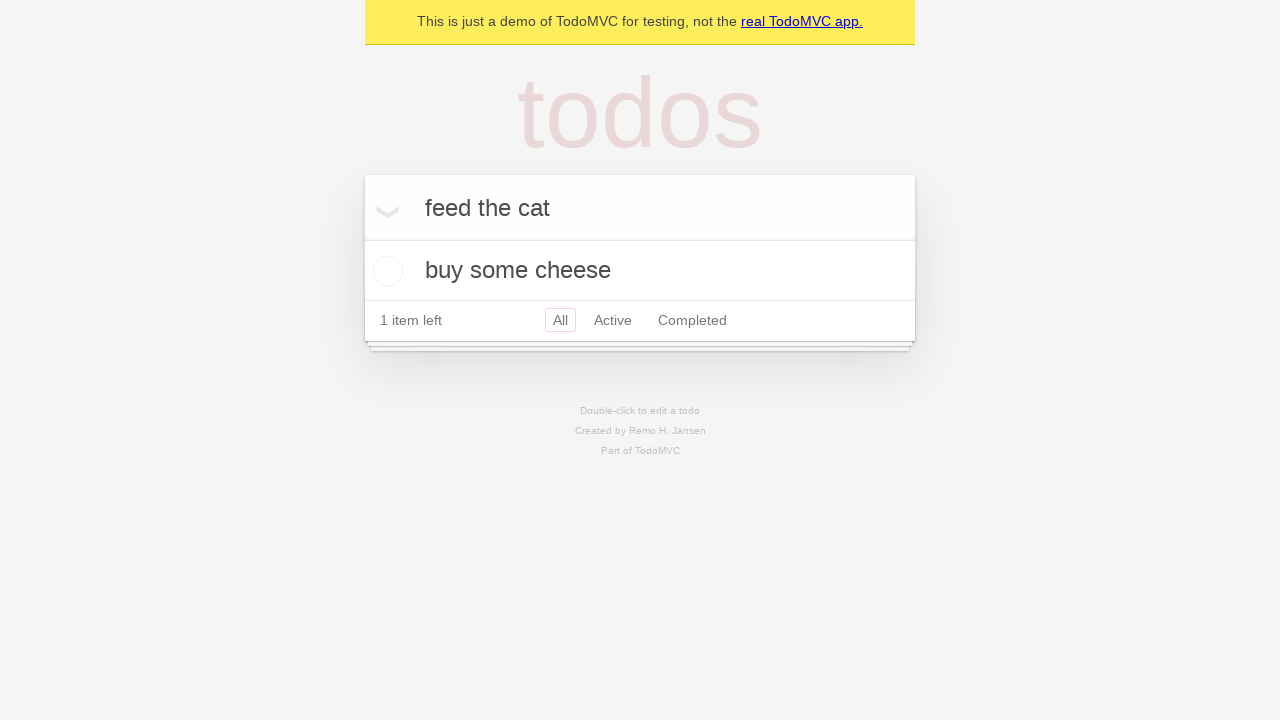

Pressed Enter to add second todo on internal:attr=[placeholder="What needs to be done?"i]
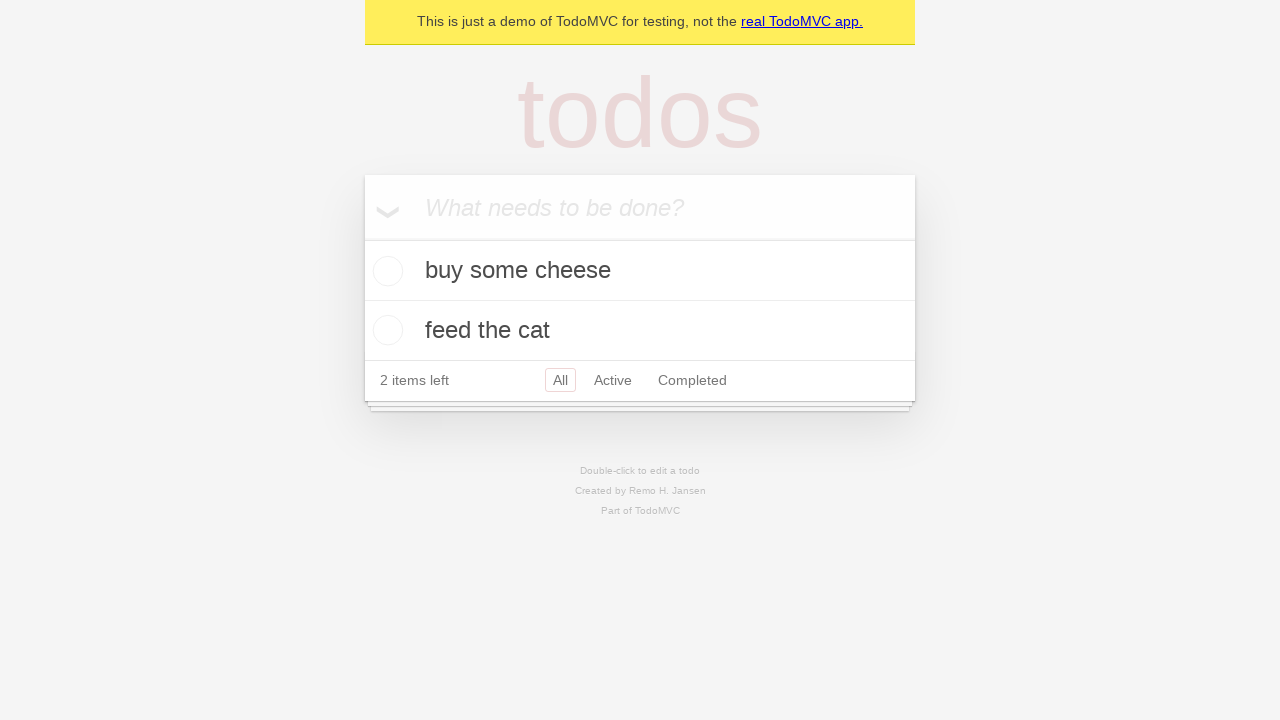

Filled todo input with 'book a doctors appointment' on internal:attr=[placeholder="What needs to be done?"i]
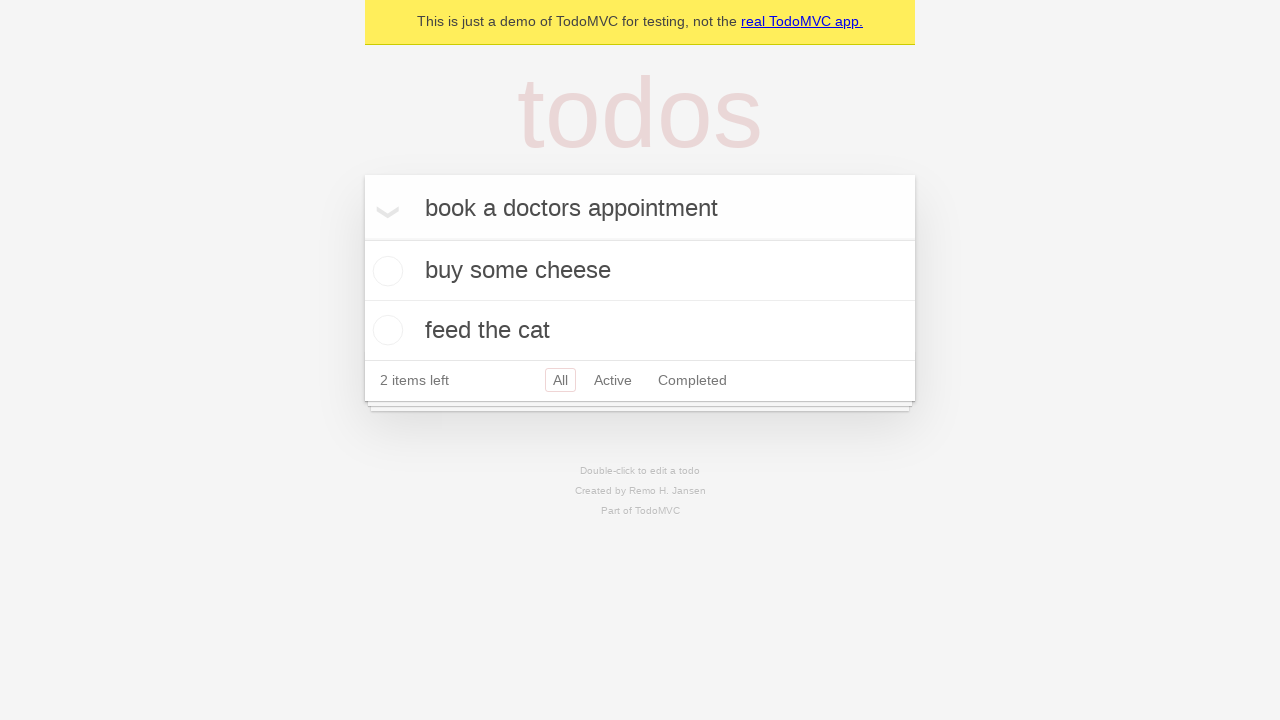

Pressed Enter to add third todo on internal:attr=[placeholder="What needs to be done?"i]
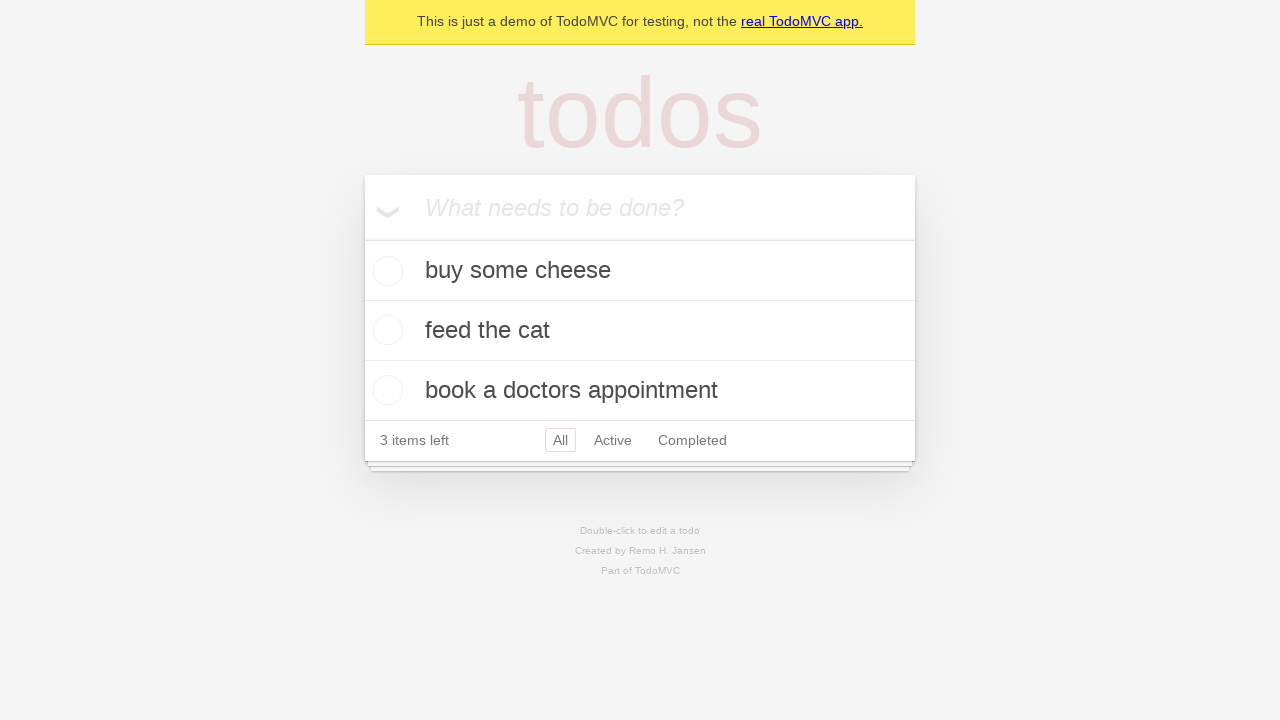

Waited for todo items to load
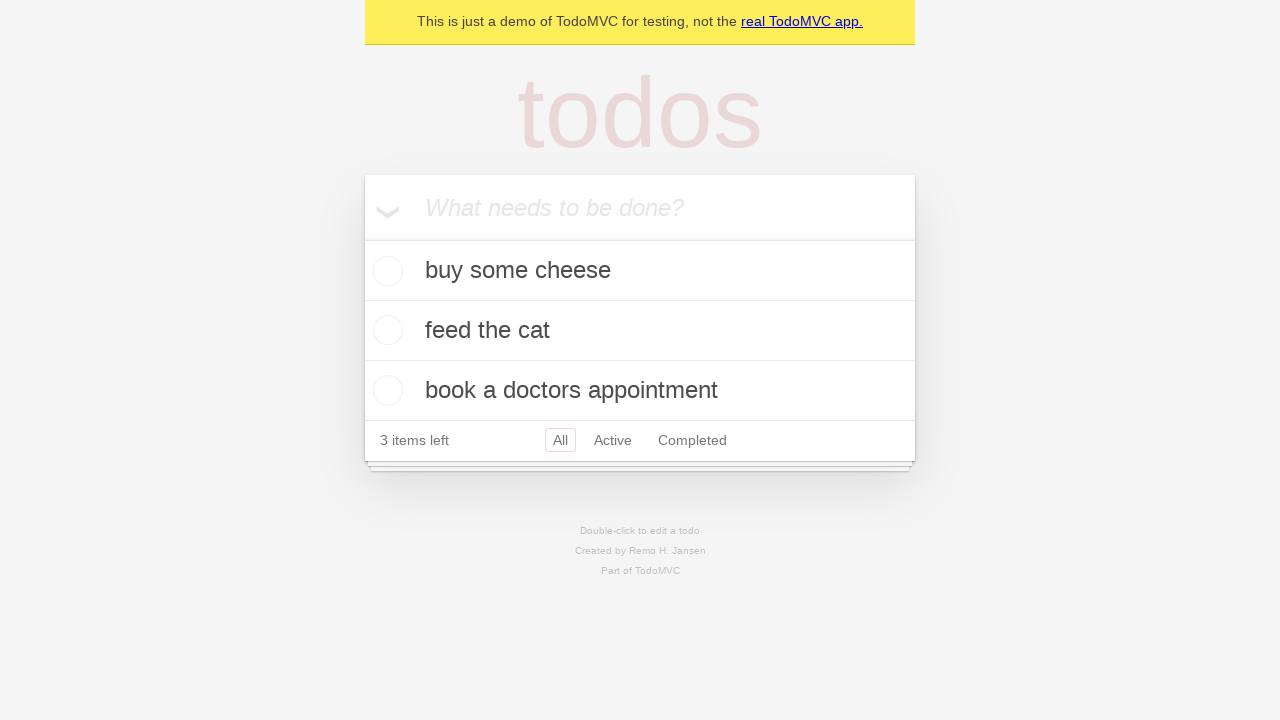

Checked the second todo item to mark it as complete at (385, 330) on internal:testid=[data-testid="todo-item"s] >> nth=1 >> internal:role=checkbox
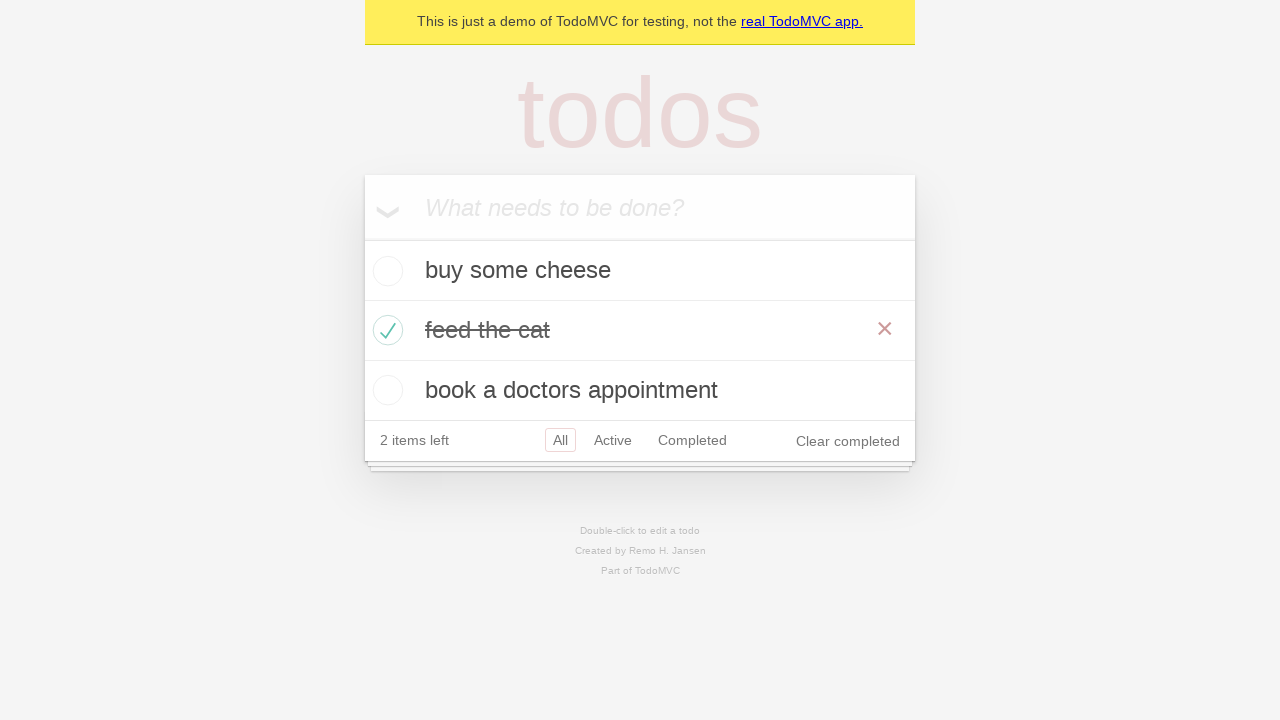

Clicked Active filter to display only incomplete items at (613, 440) on internal:role=link[name="Active"i]
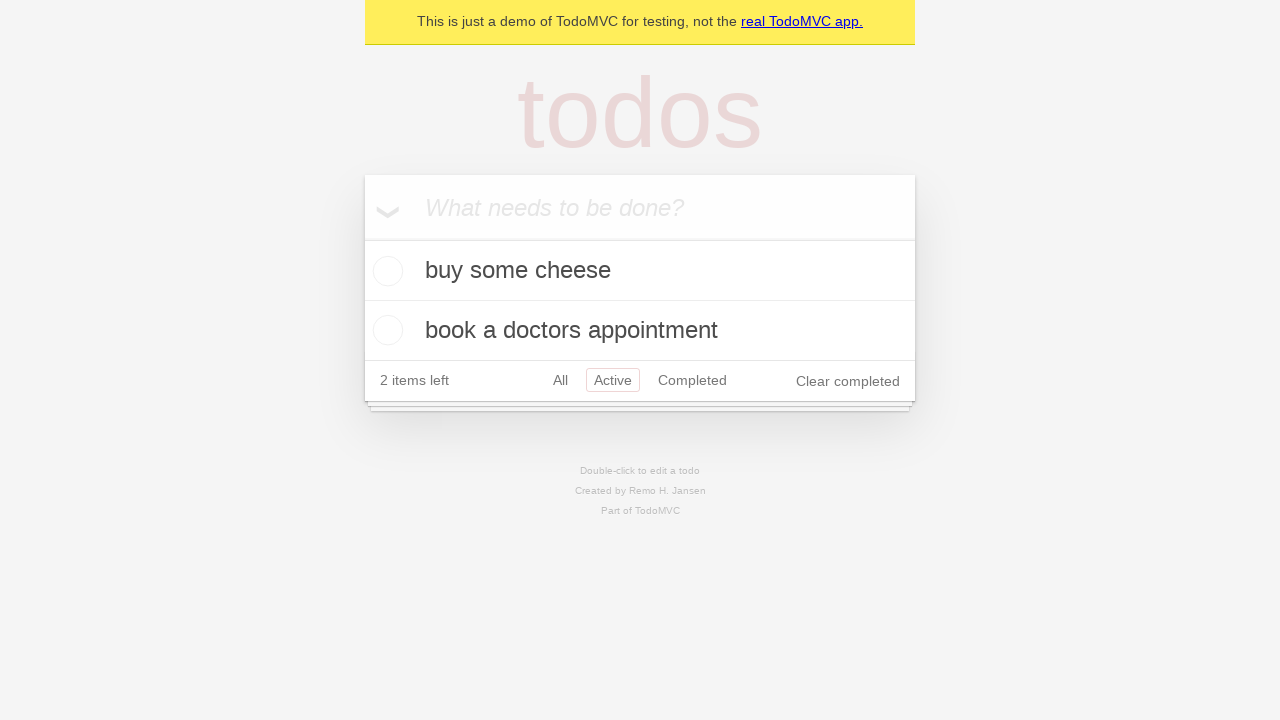

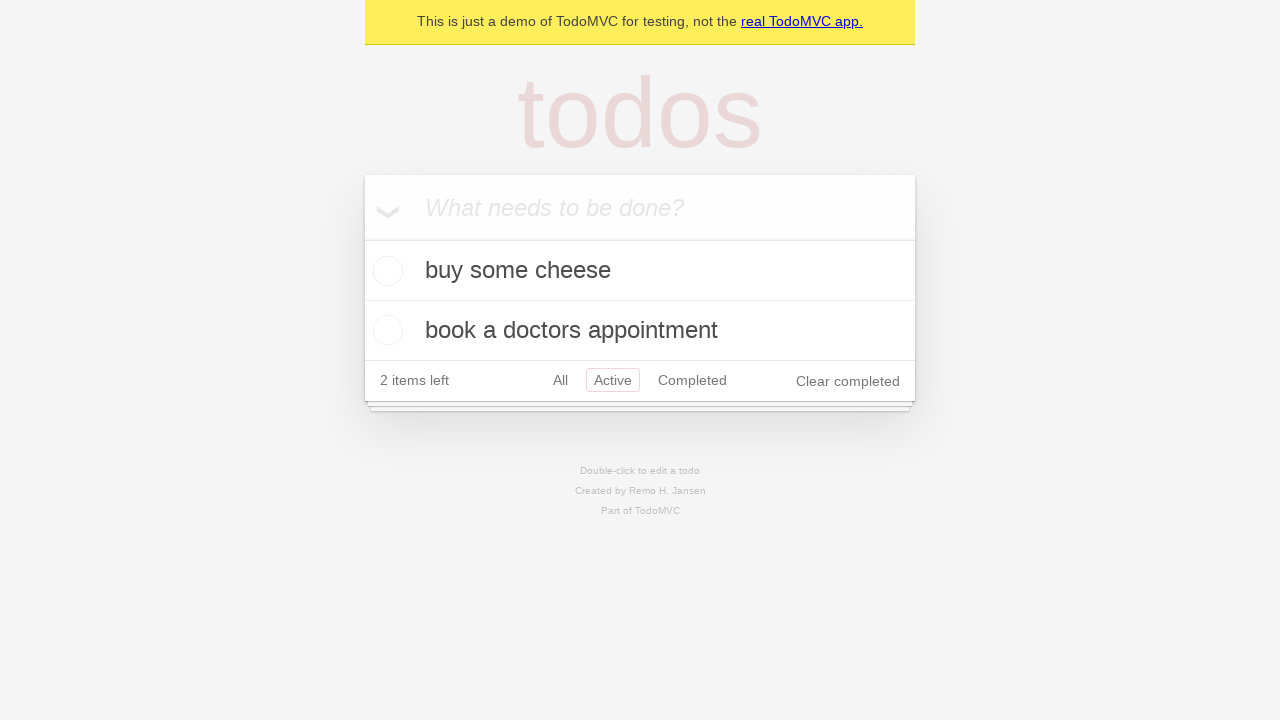